Navigates to the GreenKart vegetable and fruits shopping page and verifies the page title is correct.

Starting URL: https://rahulshettyacademy.com/seleniumPractise/#/

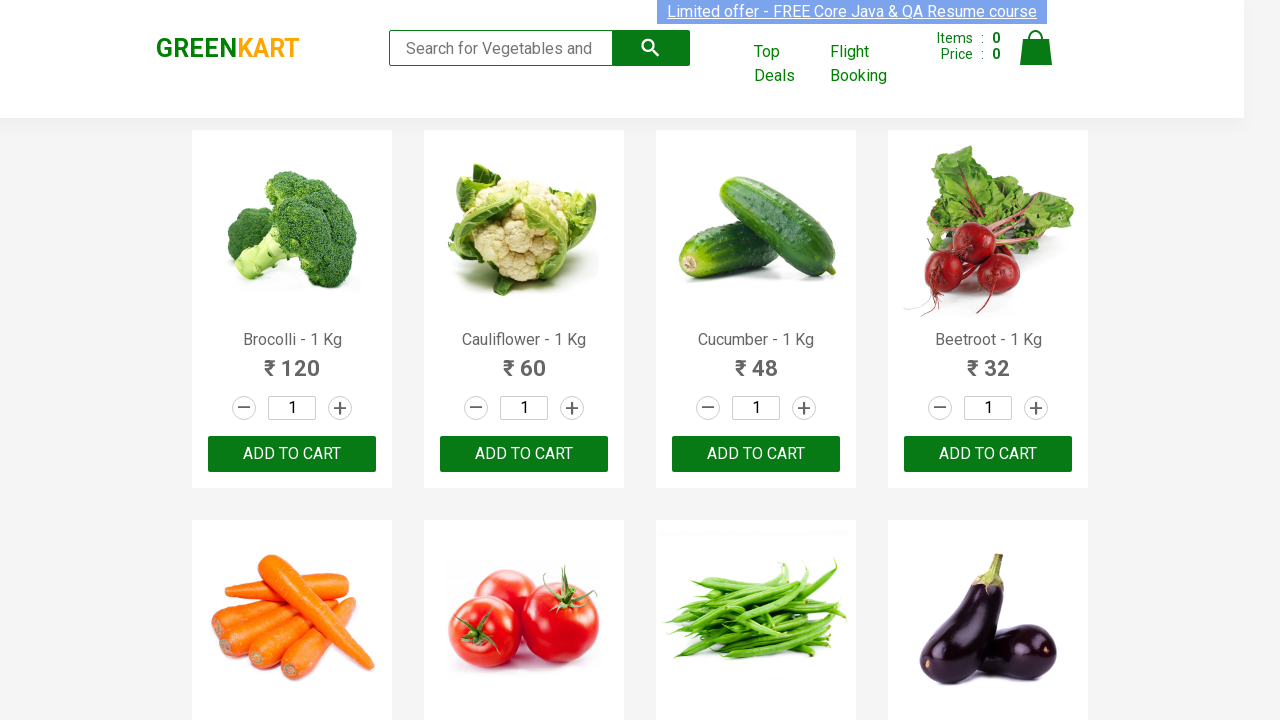

Navigated to GreenKart vegetable and fruits shopping page
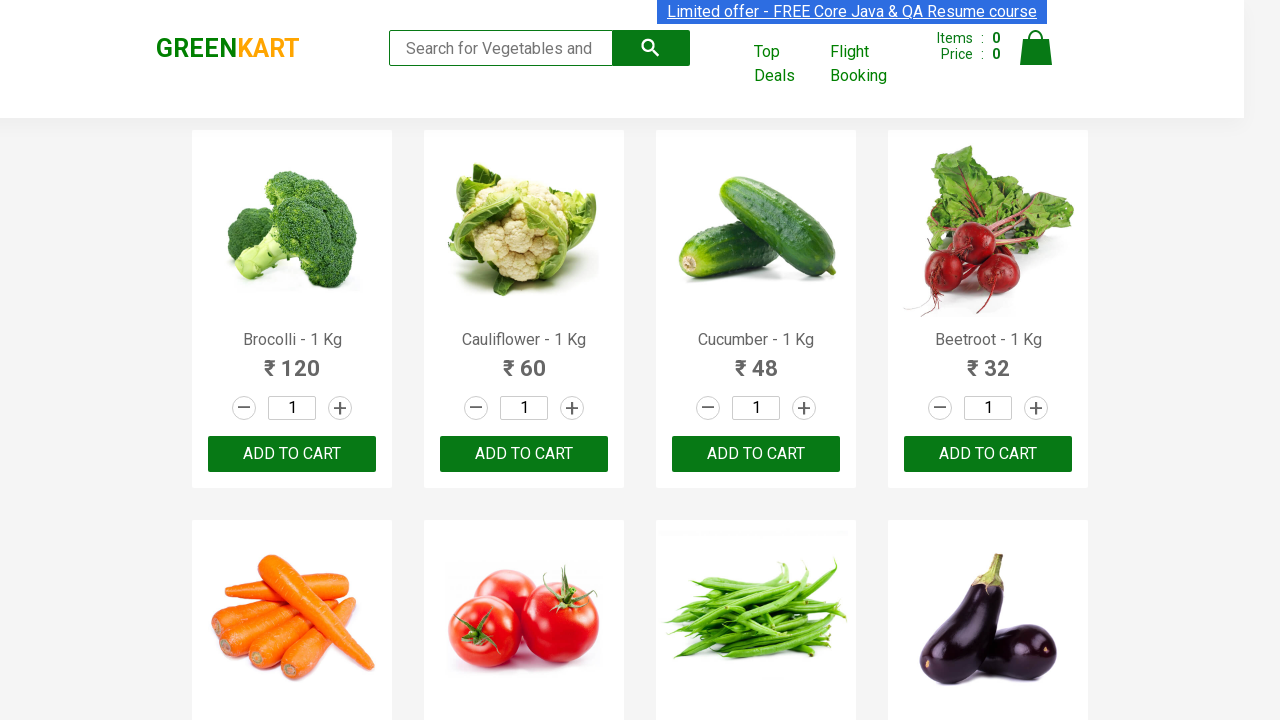

Verified page title is 'GreenKart - veg and fruits kart'
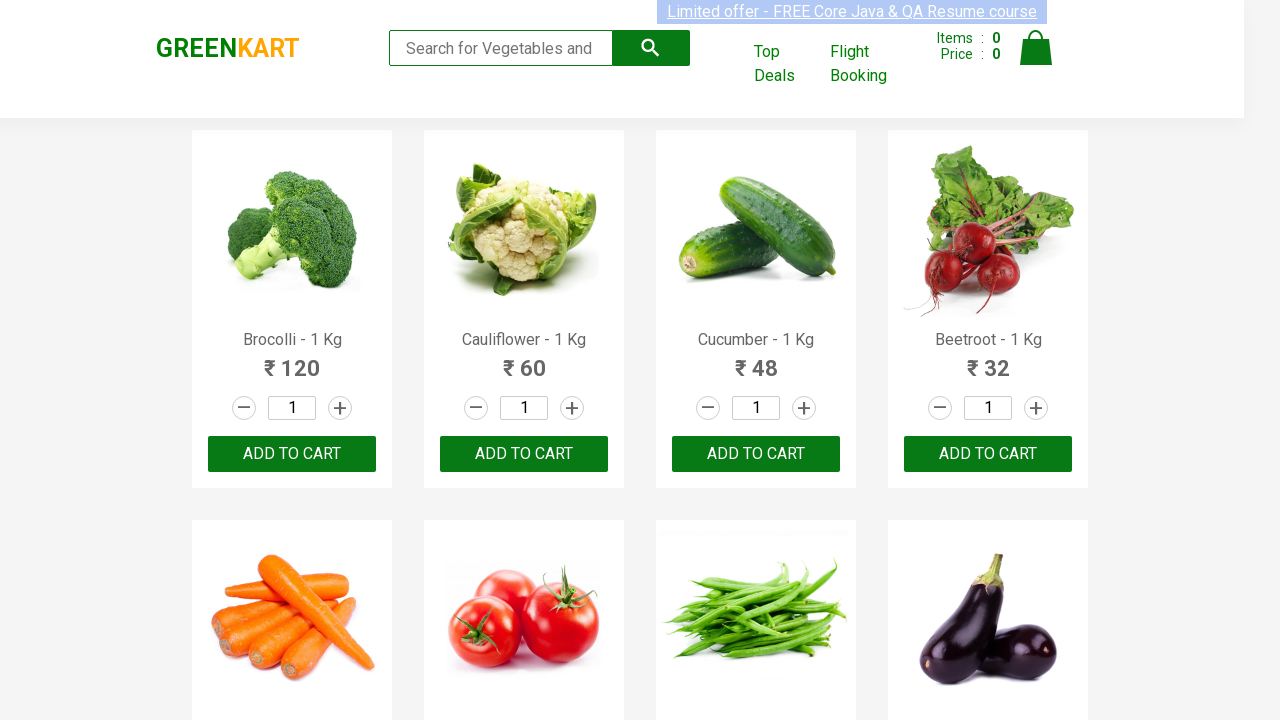

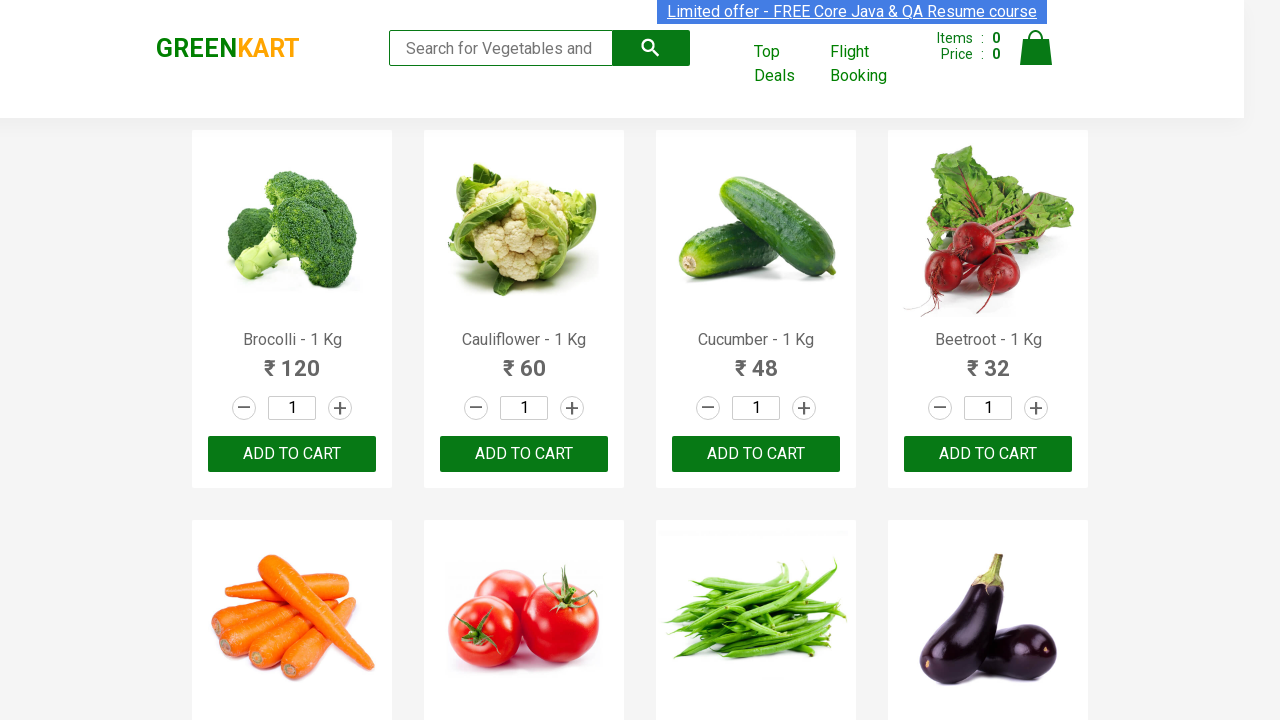